Tests component rendering timing by checking if game-related elements appear within expected timeframes on mobile viewport

Starting URL: https://edu-create.vercel.app/games/switcher

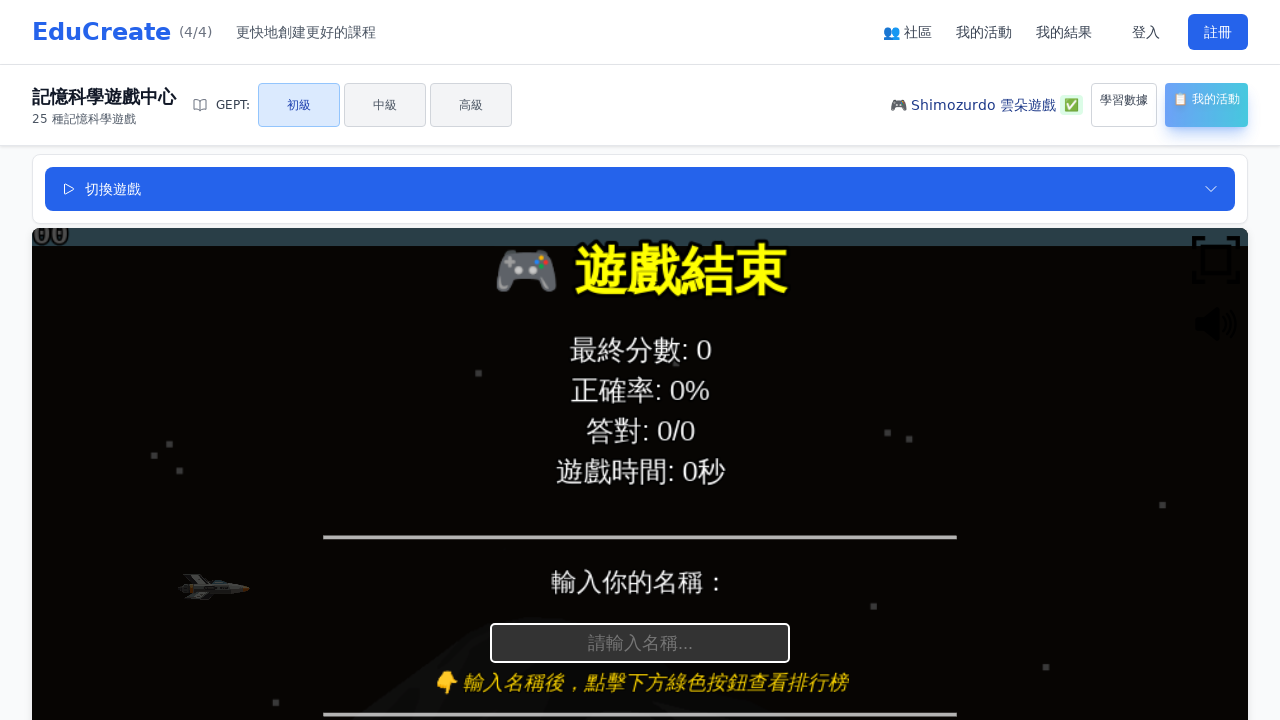

Set mobile viewport size to 375x667
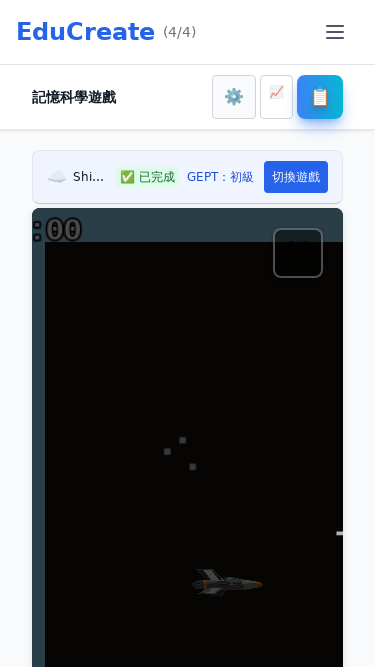

Waited for page to reach networkidle state
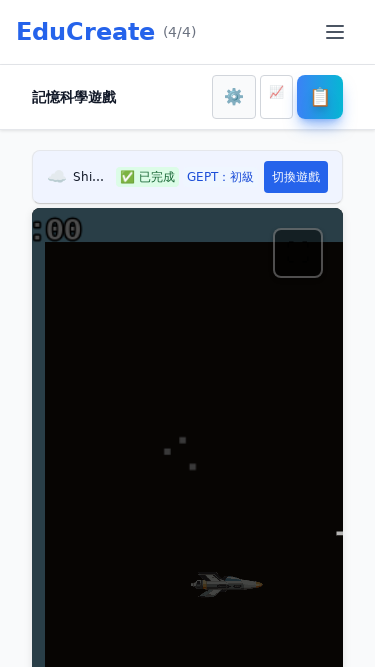

Waited for game-related elements to appear within 8 seconds
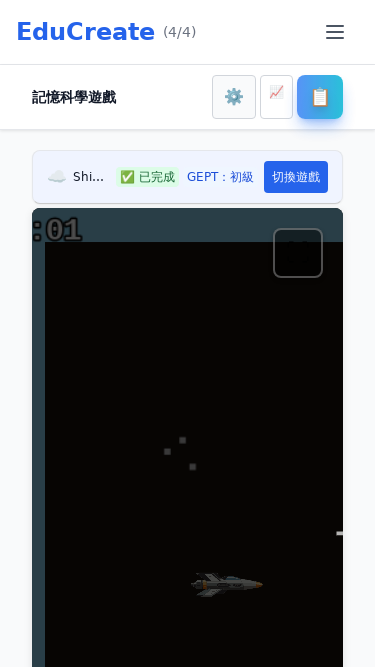

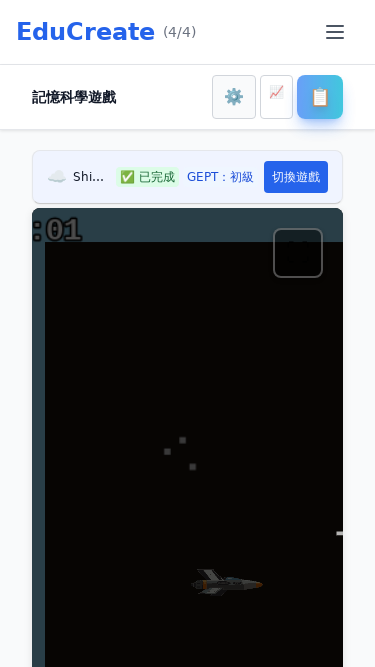